Tests a data types form by filling in personal information fields (name, address, contact details, job info) and submitting the form to validate field behavior.

Starting URL: https://bonigarcia.dev/selenium-webdriver-java/data-types.html

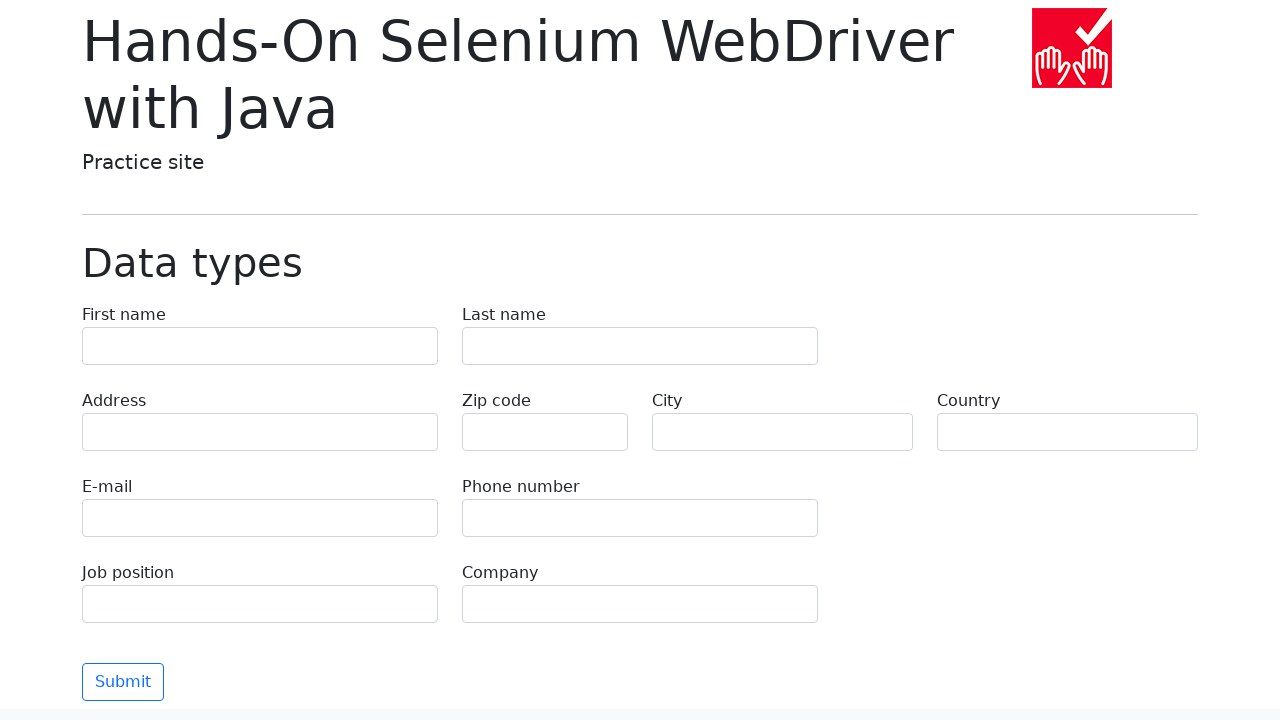

Filled first name field with 'Michael' on [name='first-name']
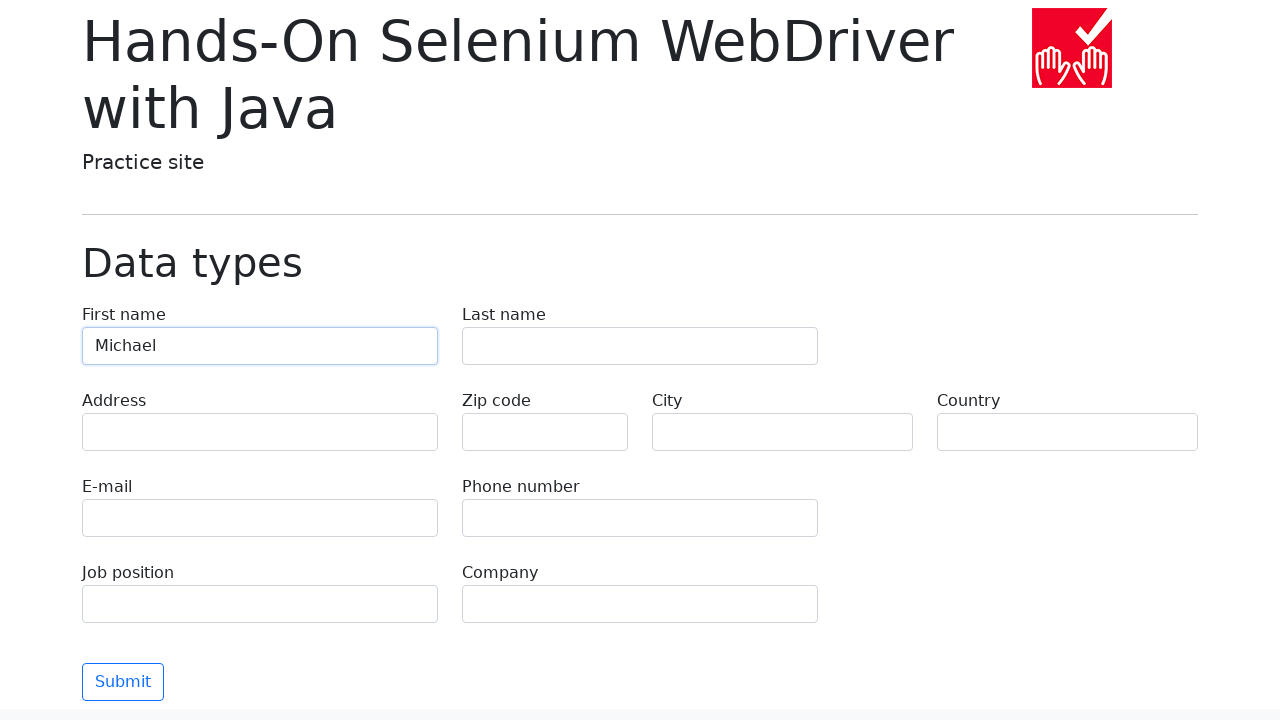

Filled last name field with 'Johnson' on [name='last-name']
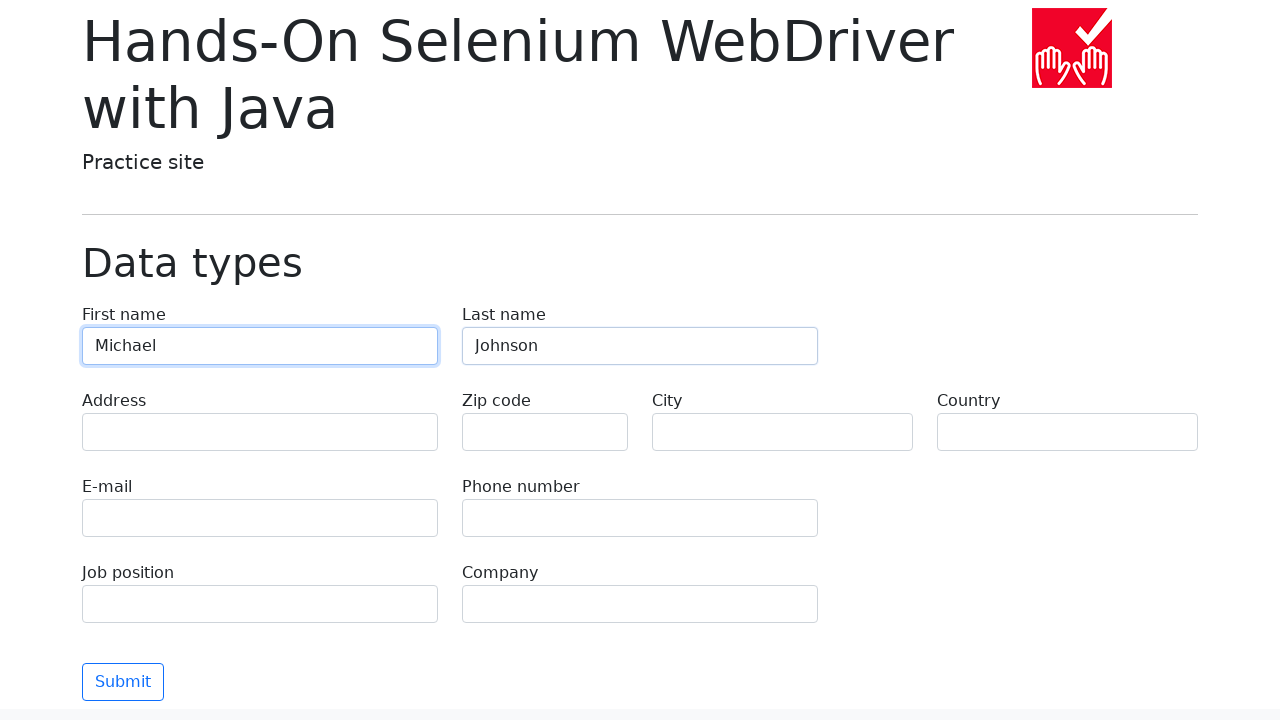

Filled address field with '742 Evergreen Terrace' on [name='address']
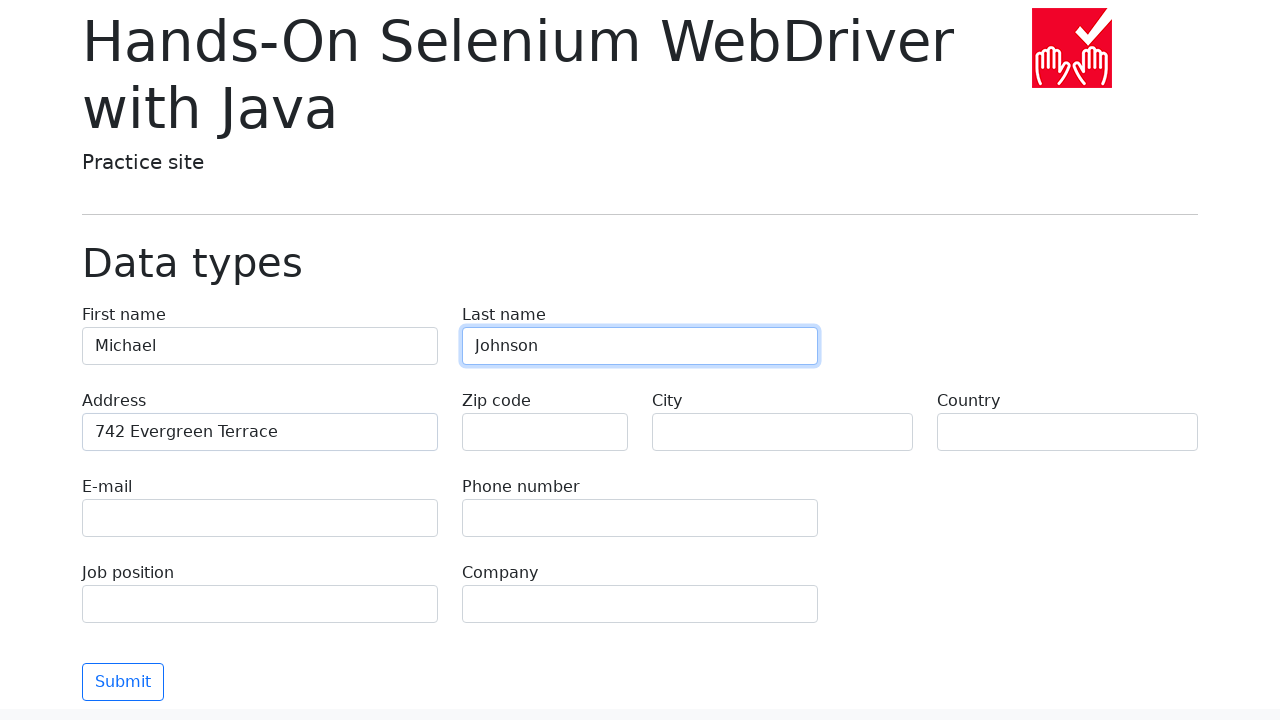

Filled zip code field with '90210' on [name='zip-code']
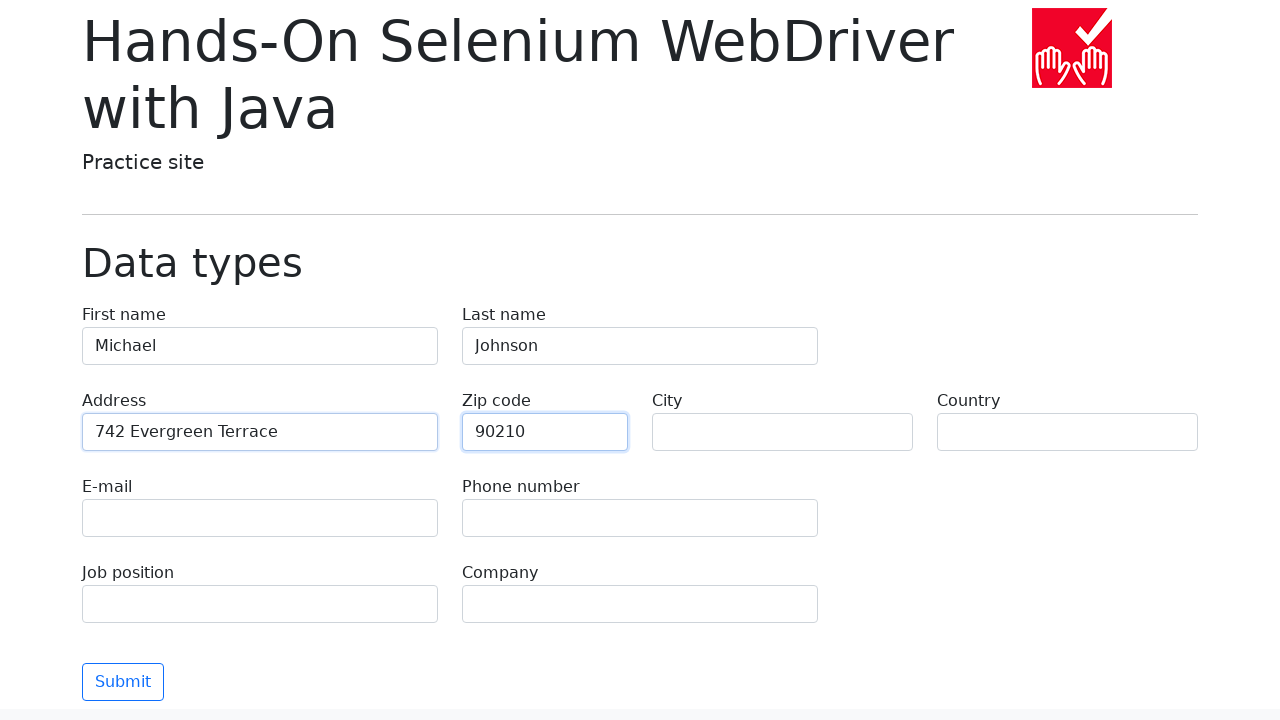

Filled city field with 'Los Angeles' on [name='city']
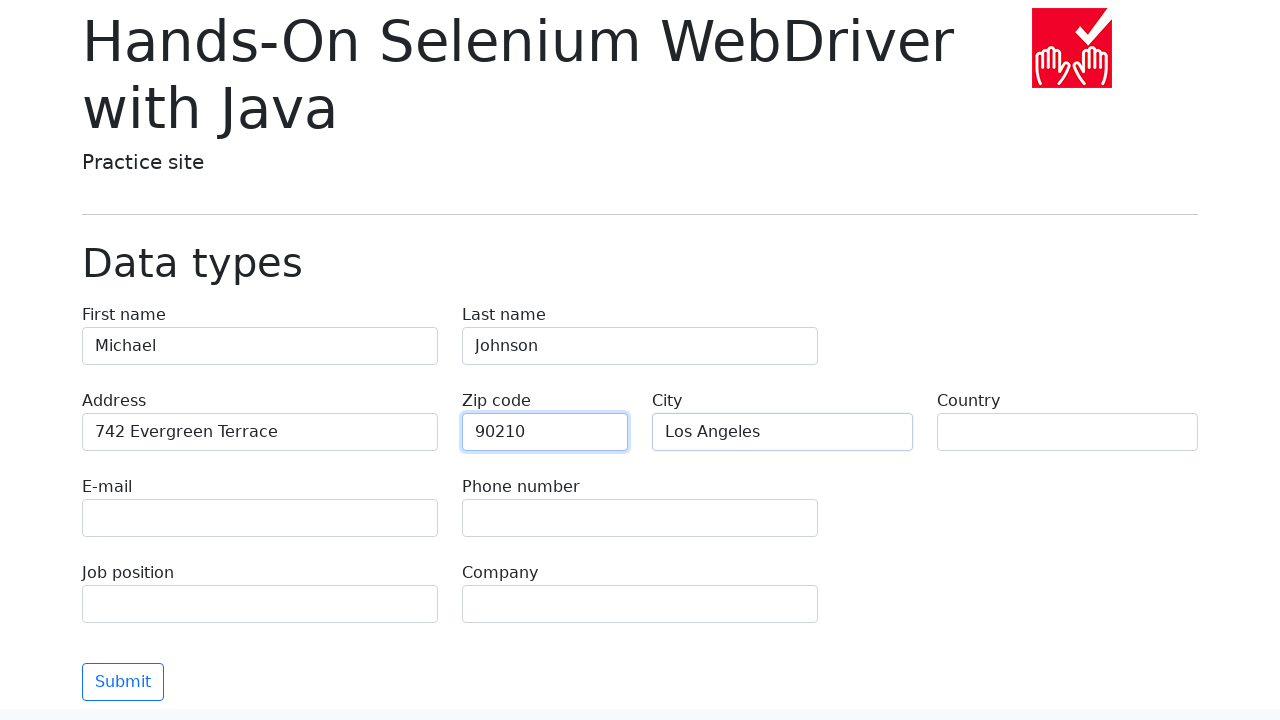

Filled country field with 'USA' on [name='country']
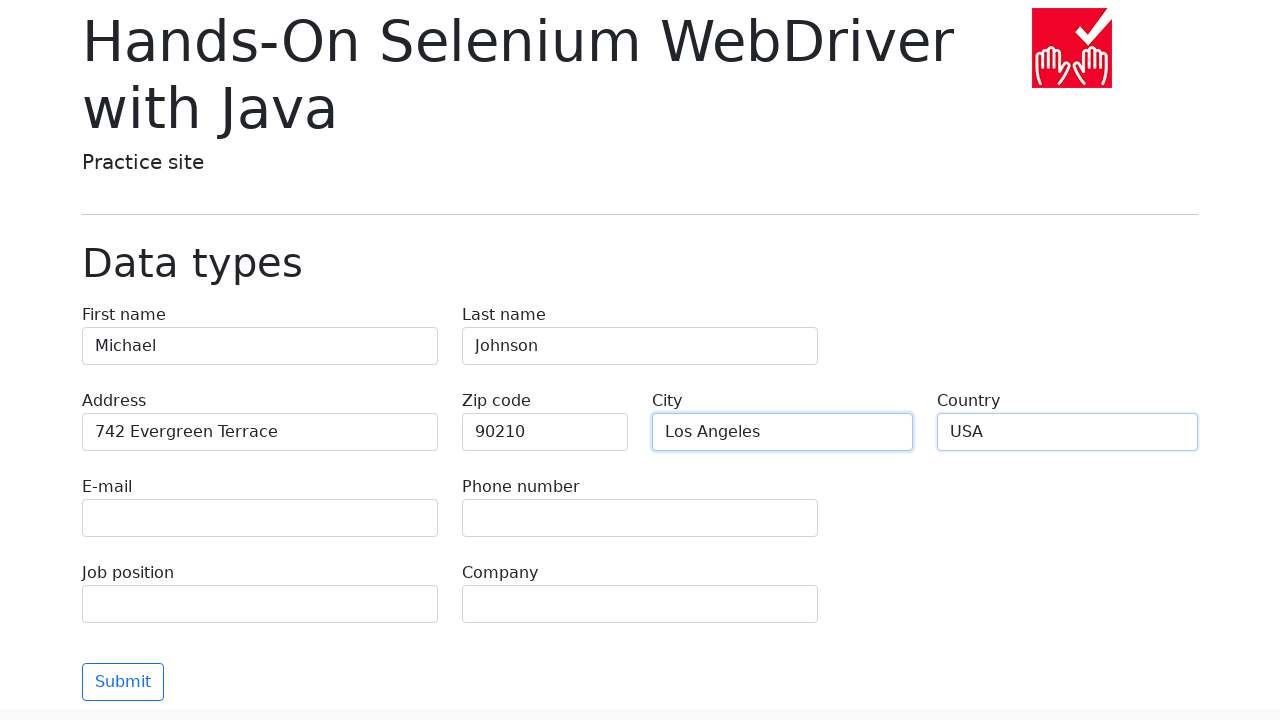

Filled email field with 'michael.johnson@example.com' on [name='e-mail']
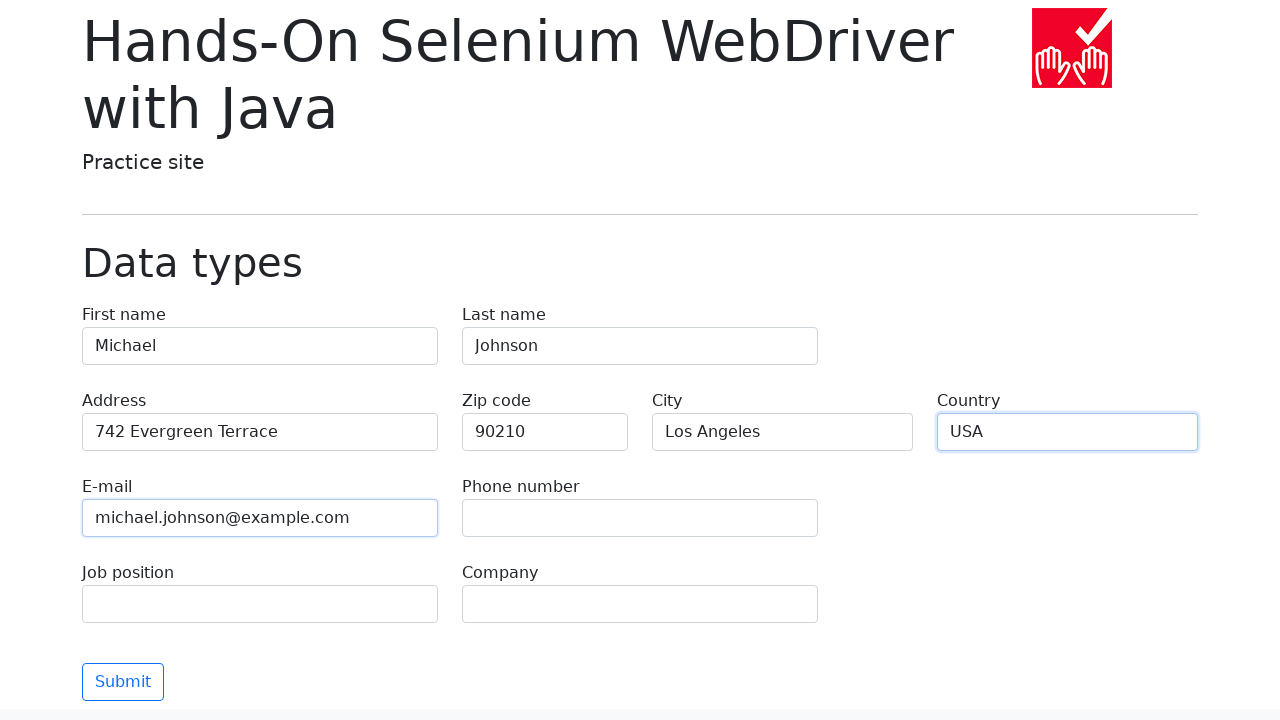

Filled phone field with '+1-555-123-4567' on [name='phone']
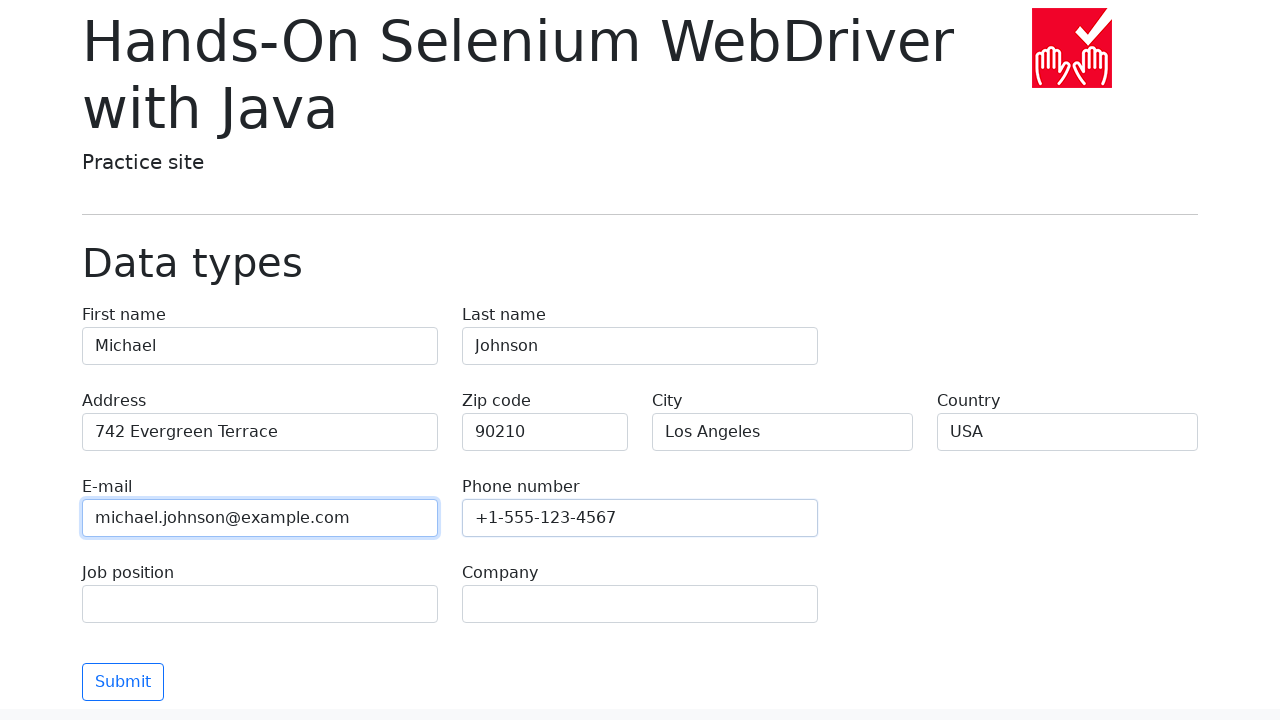

Filled job position field with 'Software Engineer' on [name='job-position']
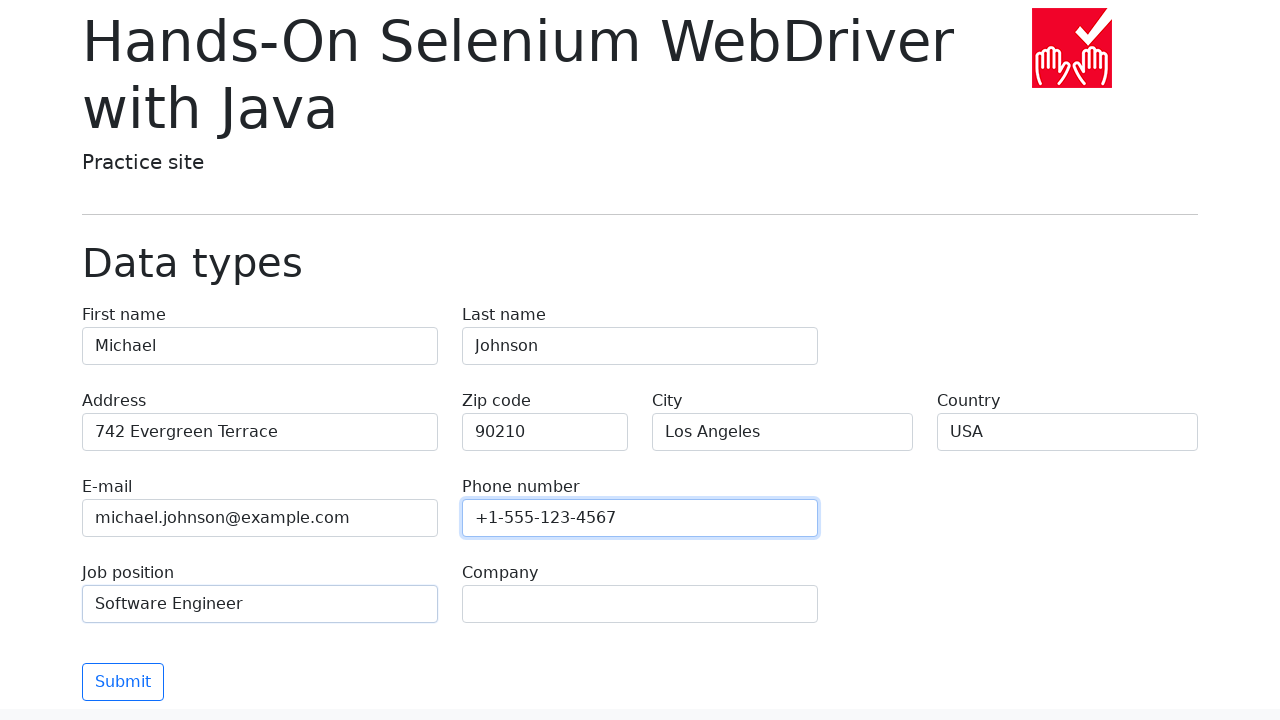

Filled company field with 'Tech Solutions Inc' on [name='company']
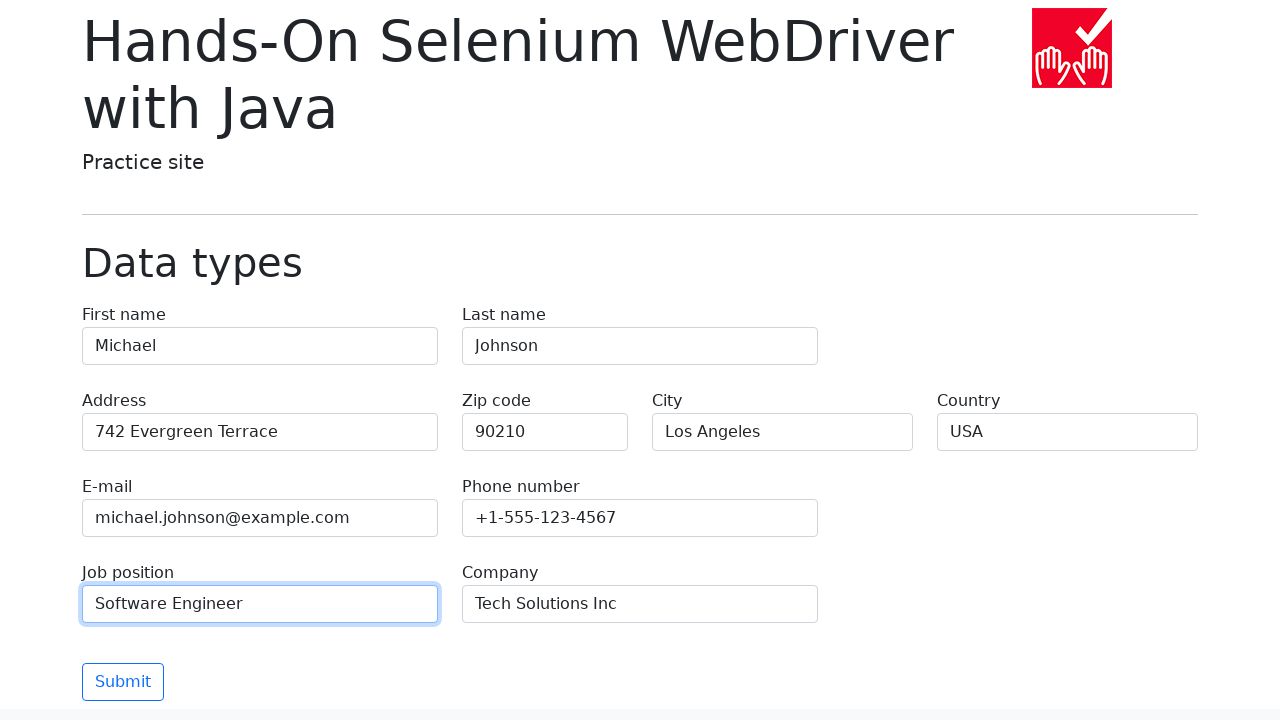

Clicked submit button to submit the form at (123, 682) on [type='submit']
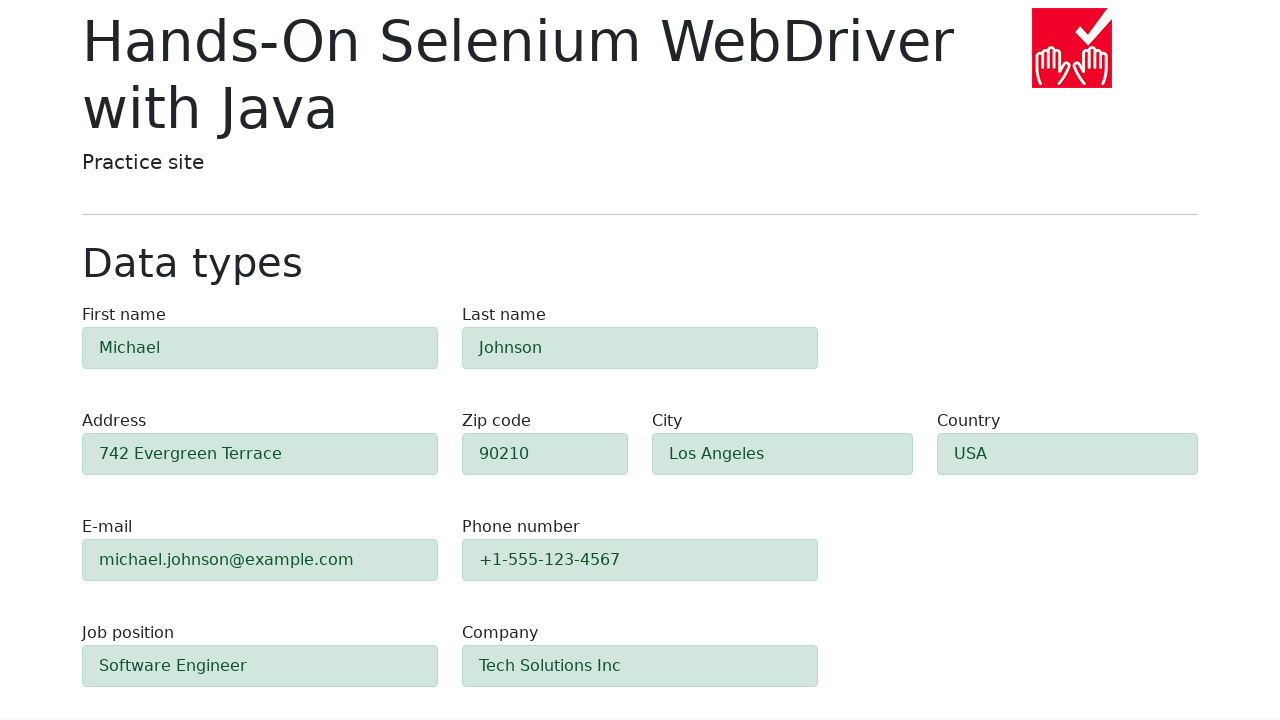

Form validation results loaded, first name element is visible
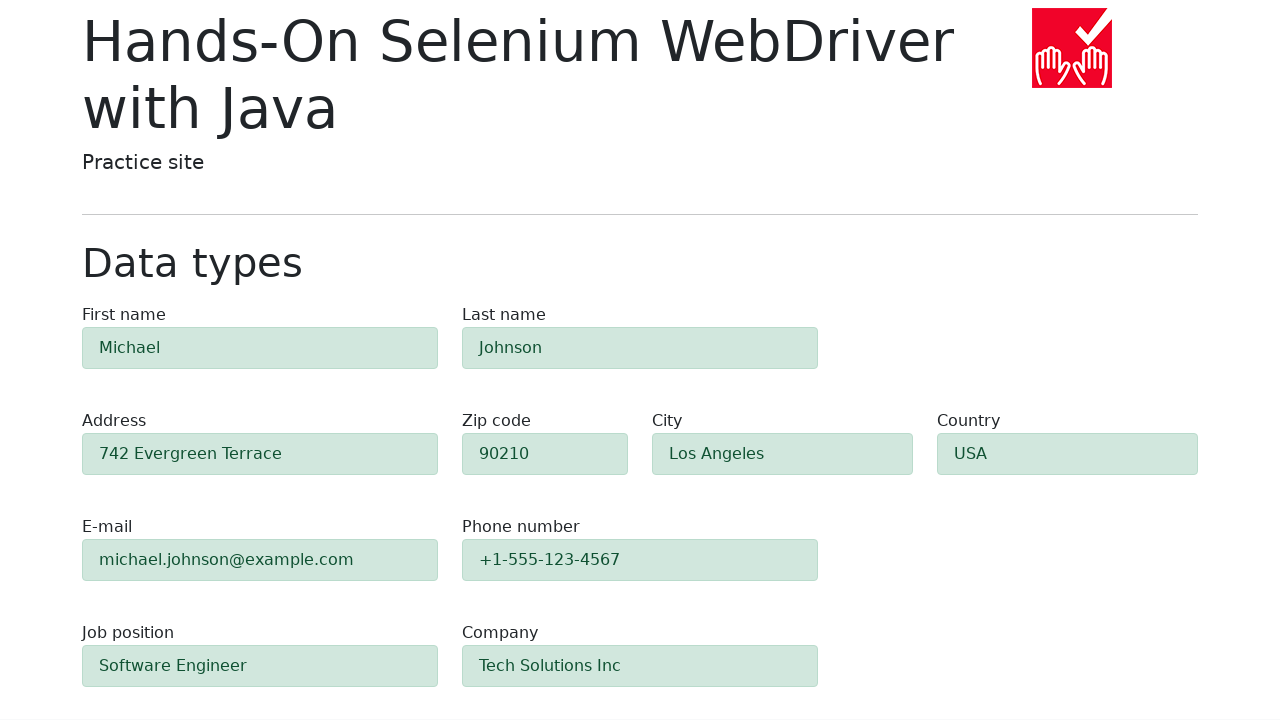

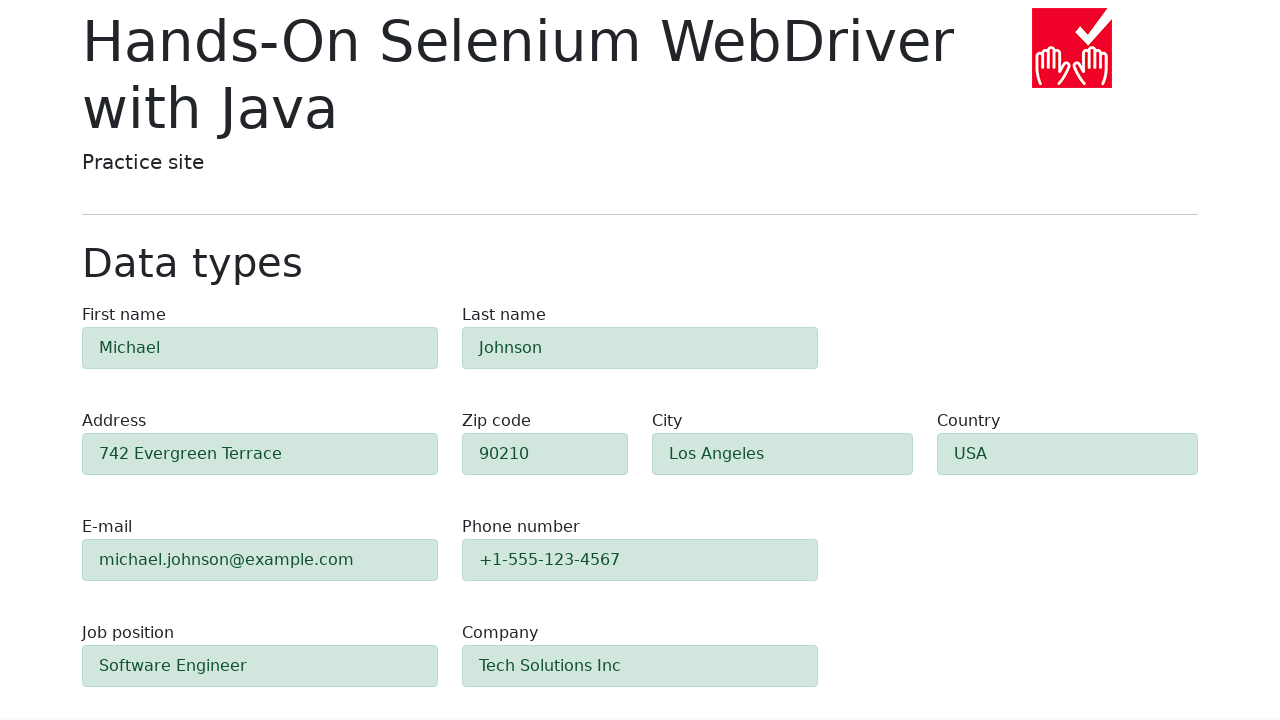